Tests multiple window handling by clicking a link that opens a new window and verifying navigation

Starting URL: https://the-internet.herokuapp.com/windows

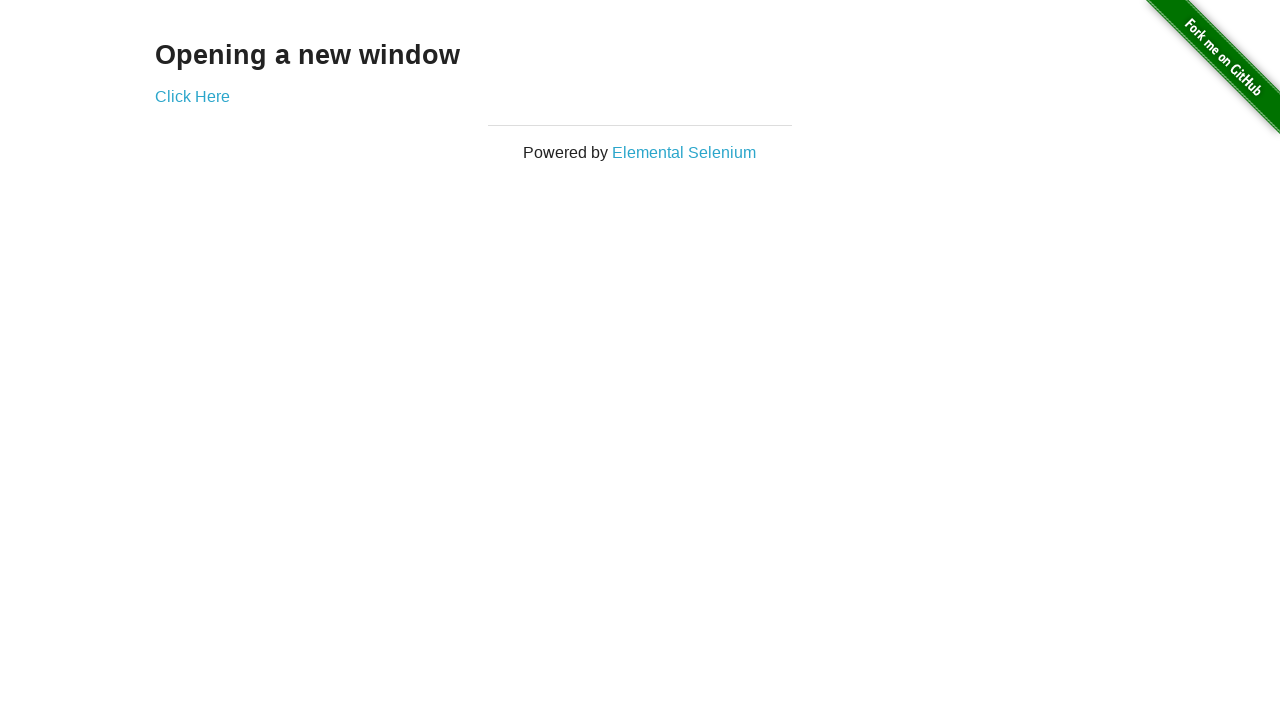

Clicked 'Click Here' link to open new window at (192, 96) on text=Click Here
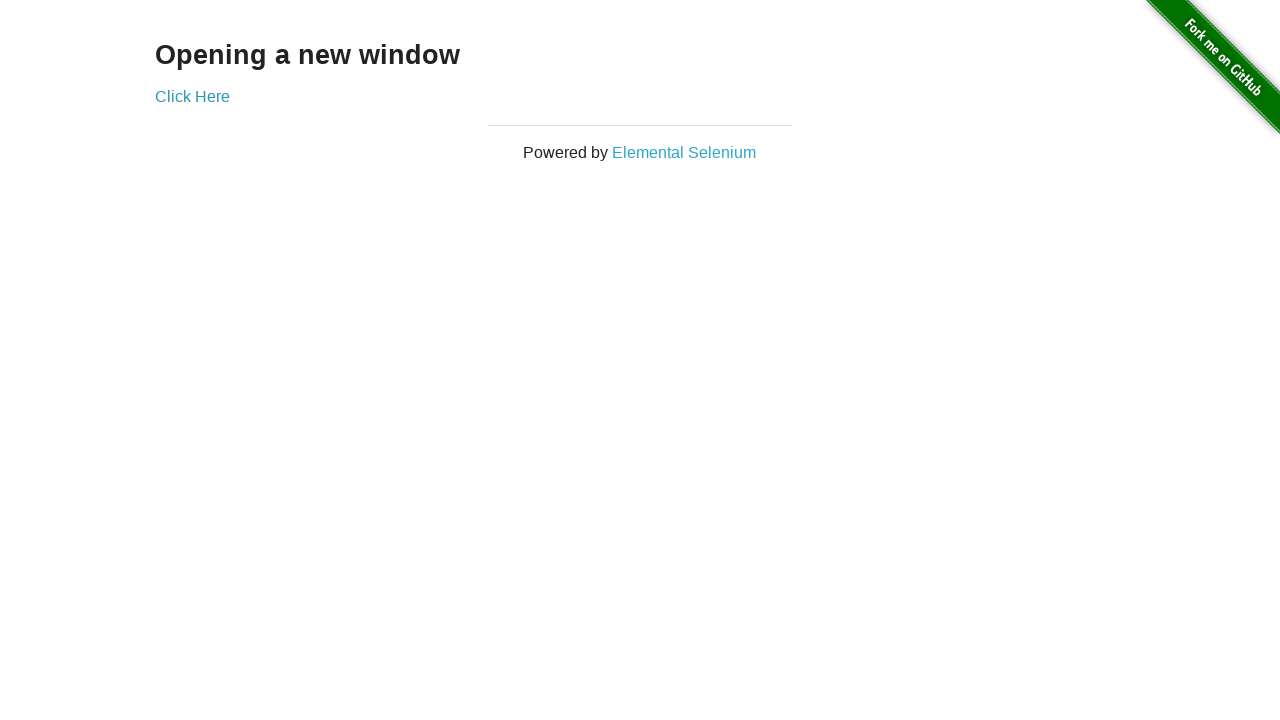

Captured new window page object
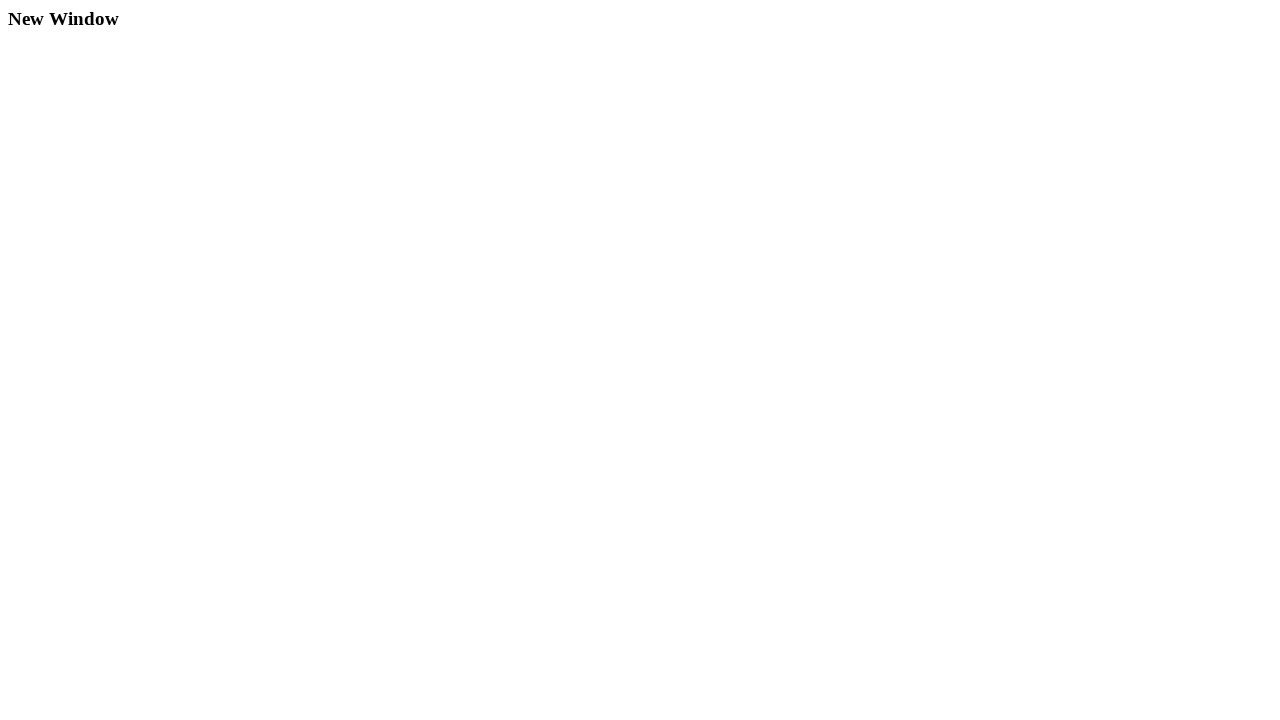

New window page fully loaded
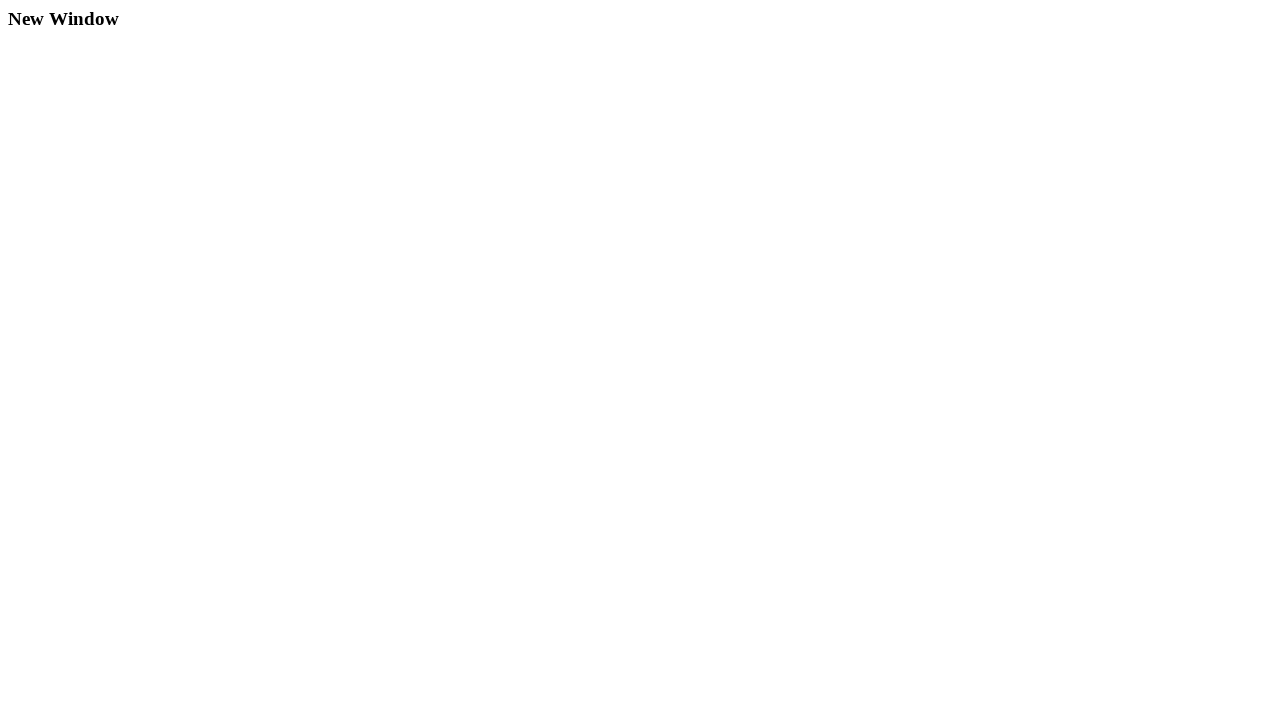

Retrieved heading text from new window
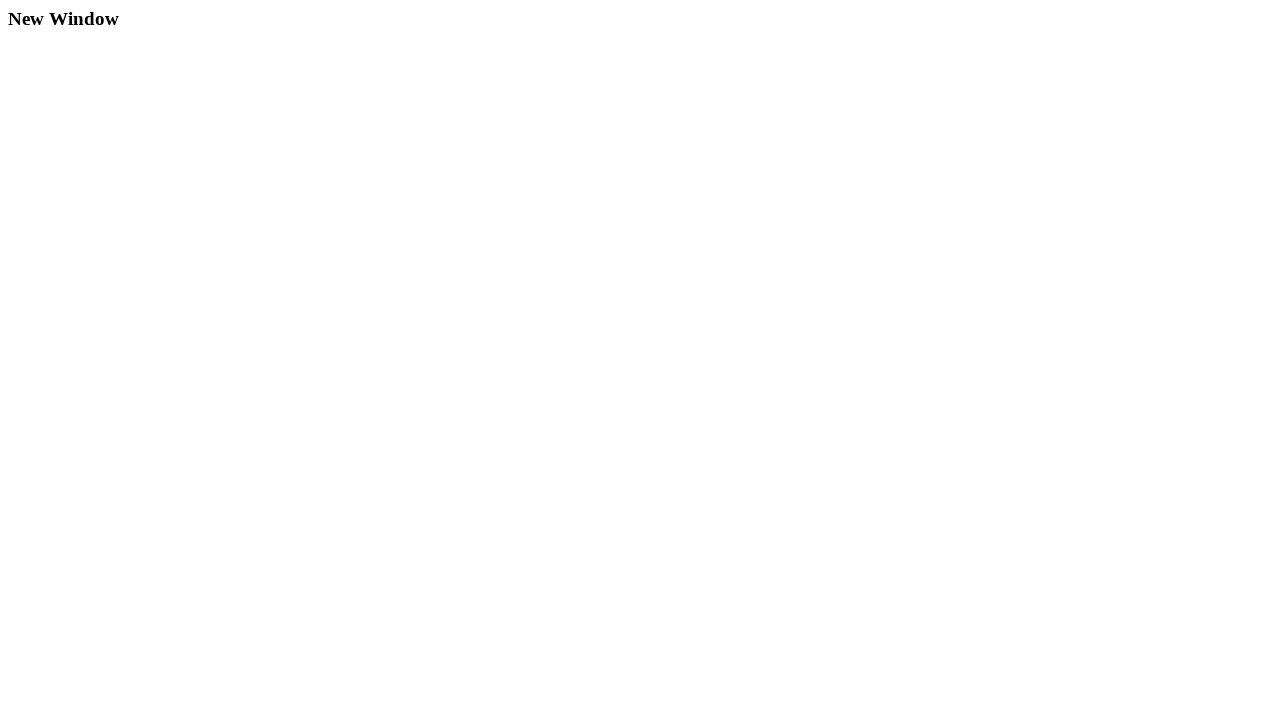

Verified heading text equals 'New Window'
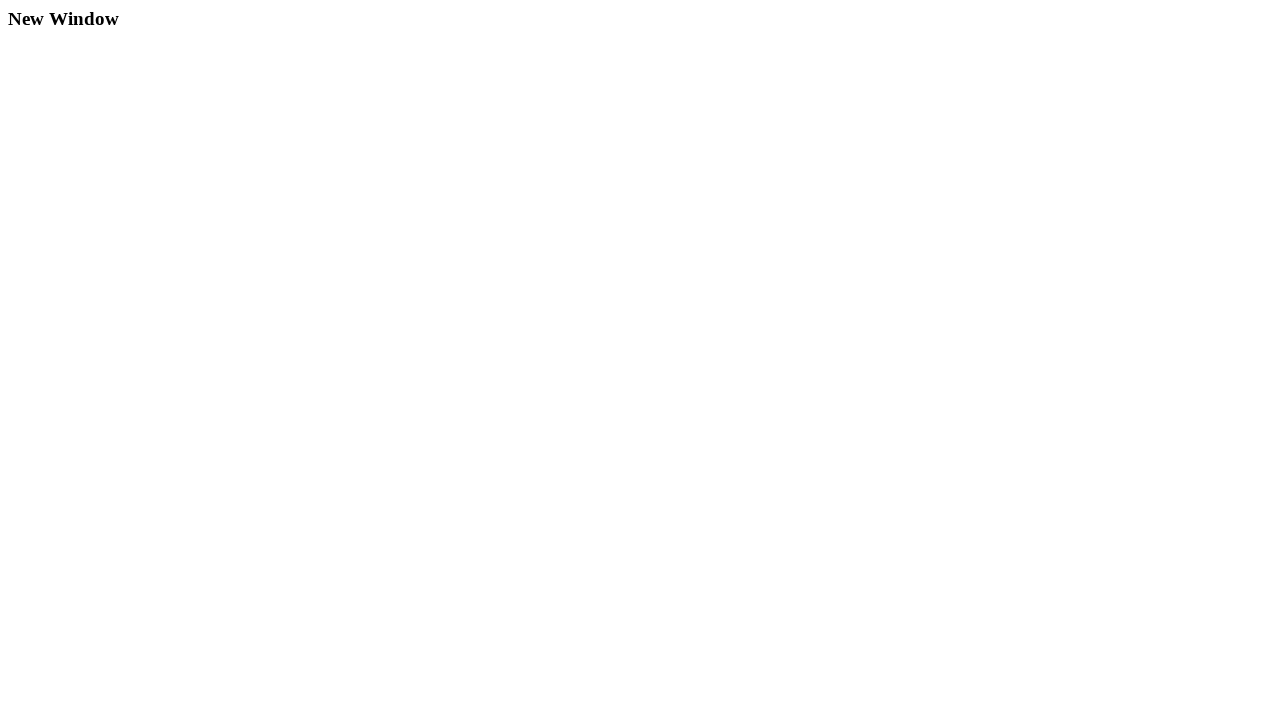

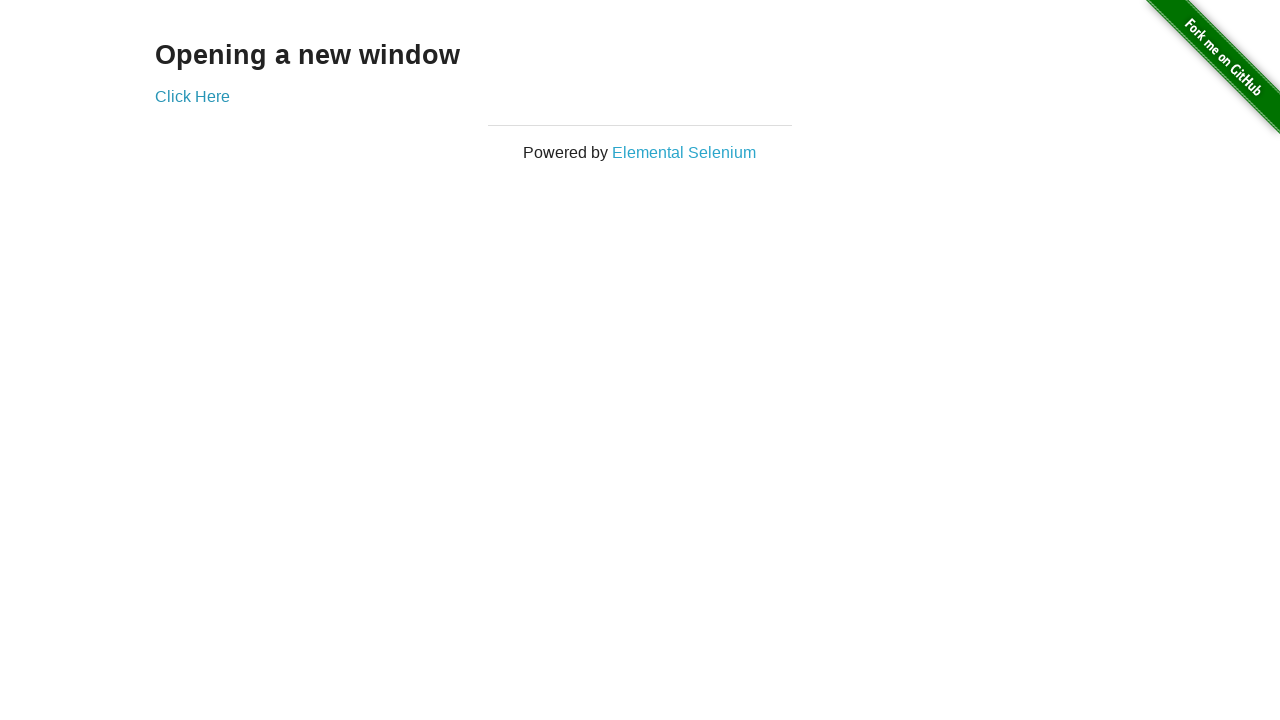